Tests selecting the "Impressive" radio button and verifying the selection is displayed

Starting URL: https://demoqa.com

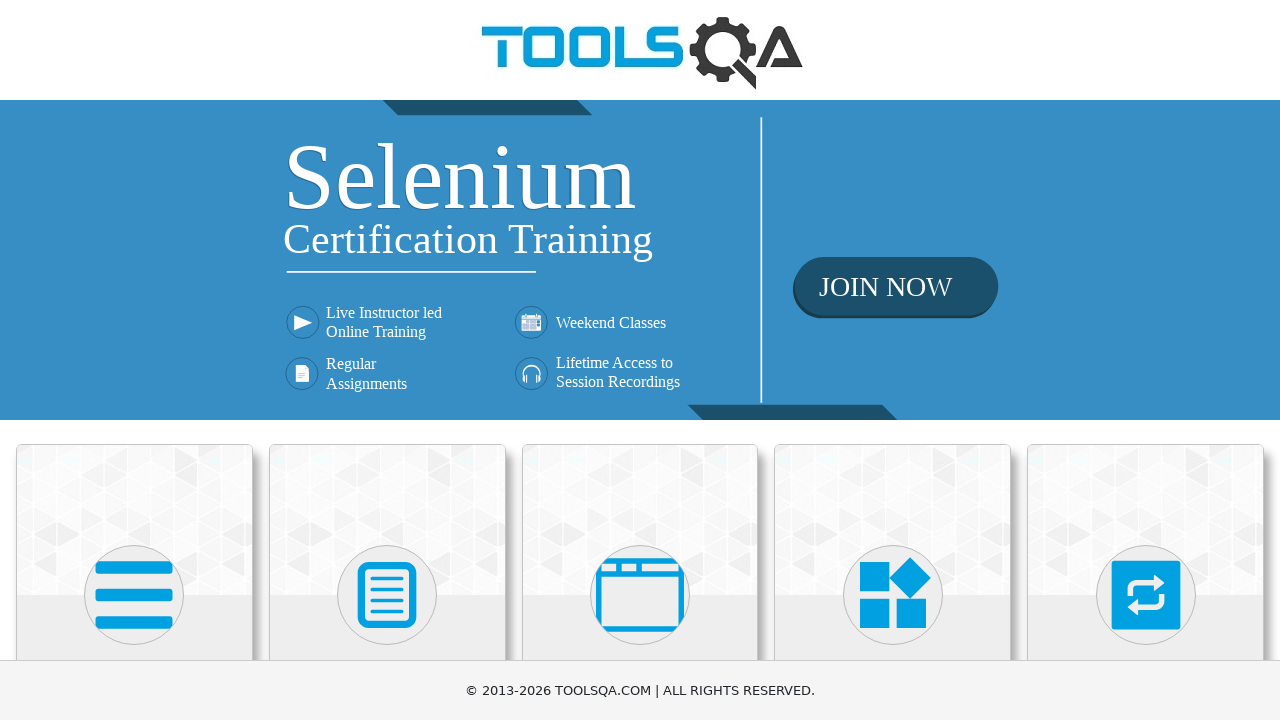

Clicked on Elements card at (134, 520) on div.card.mt-4.top-card >> nth=0
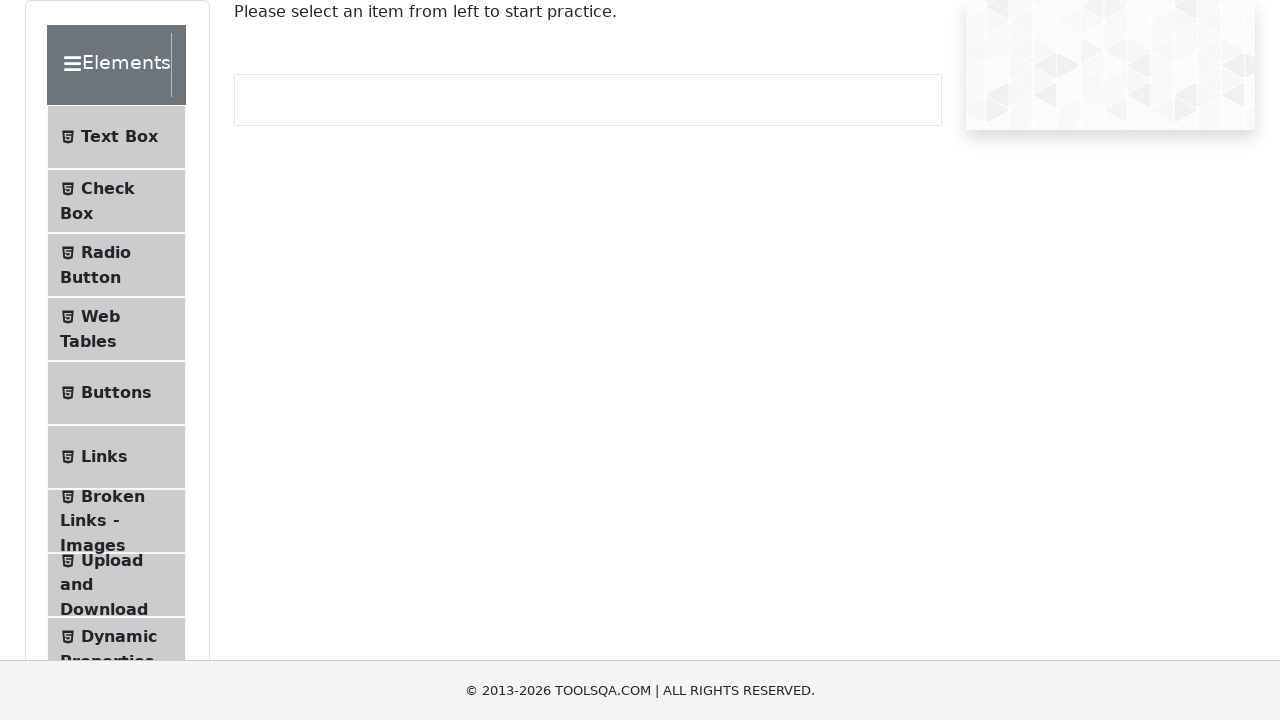

Clicked on Radio Button menu item at (116, 265) on #item-2
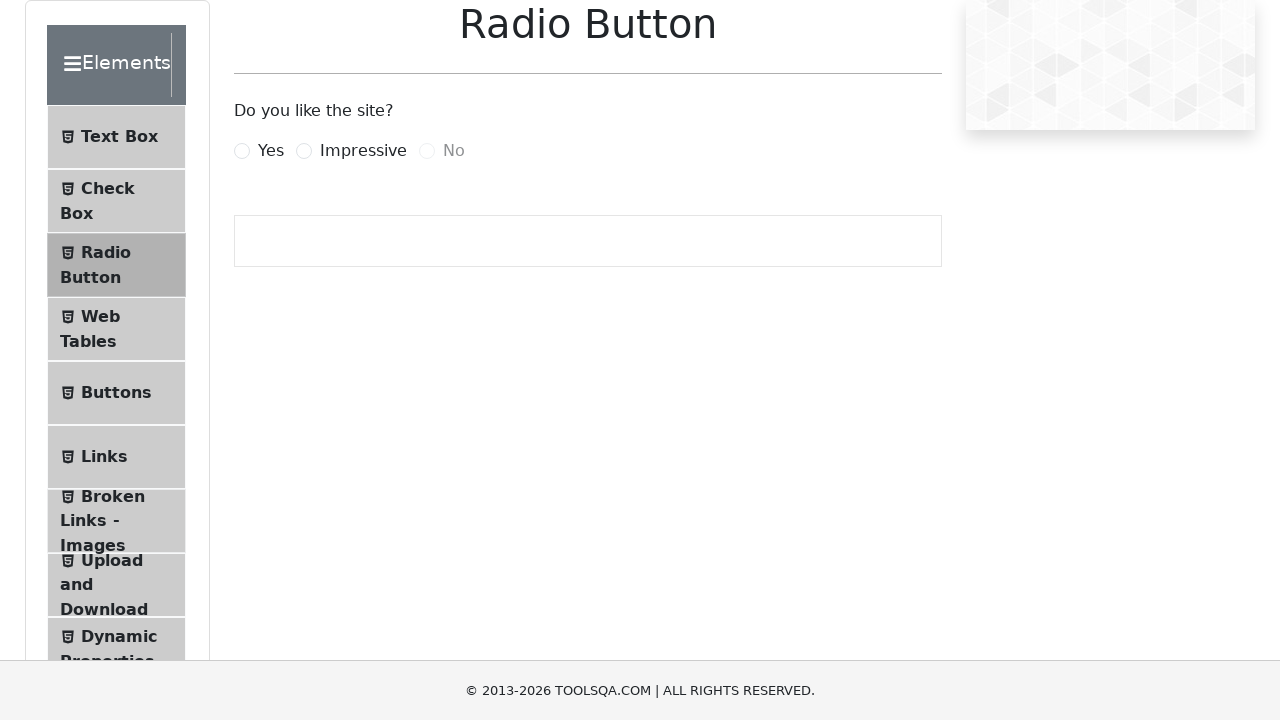

Clicked on Impressive radio button at (363, 151) on label[for='impressiveRadio']
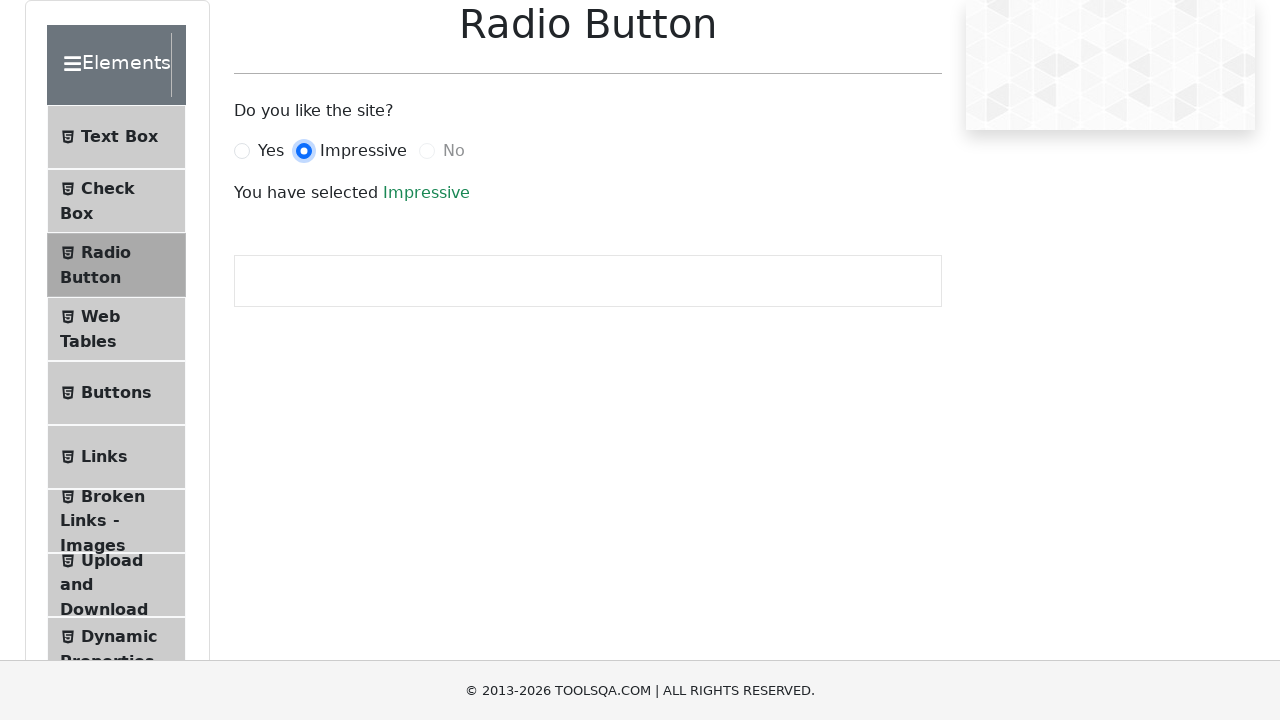

Located success message element
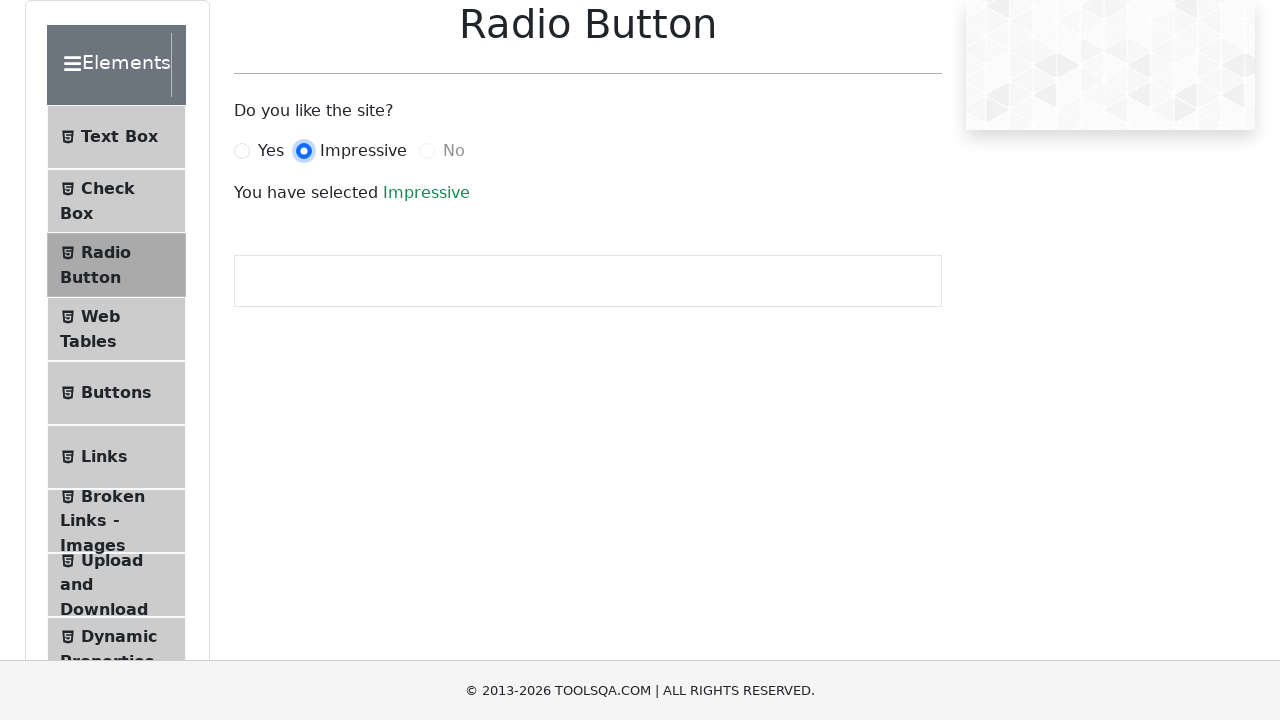

Verified that 'Impressive' radio button selection is displayed
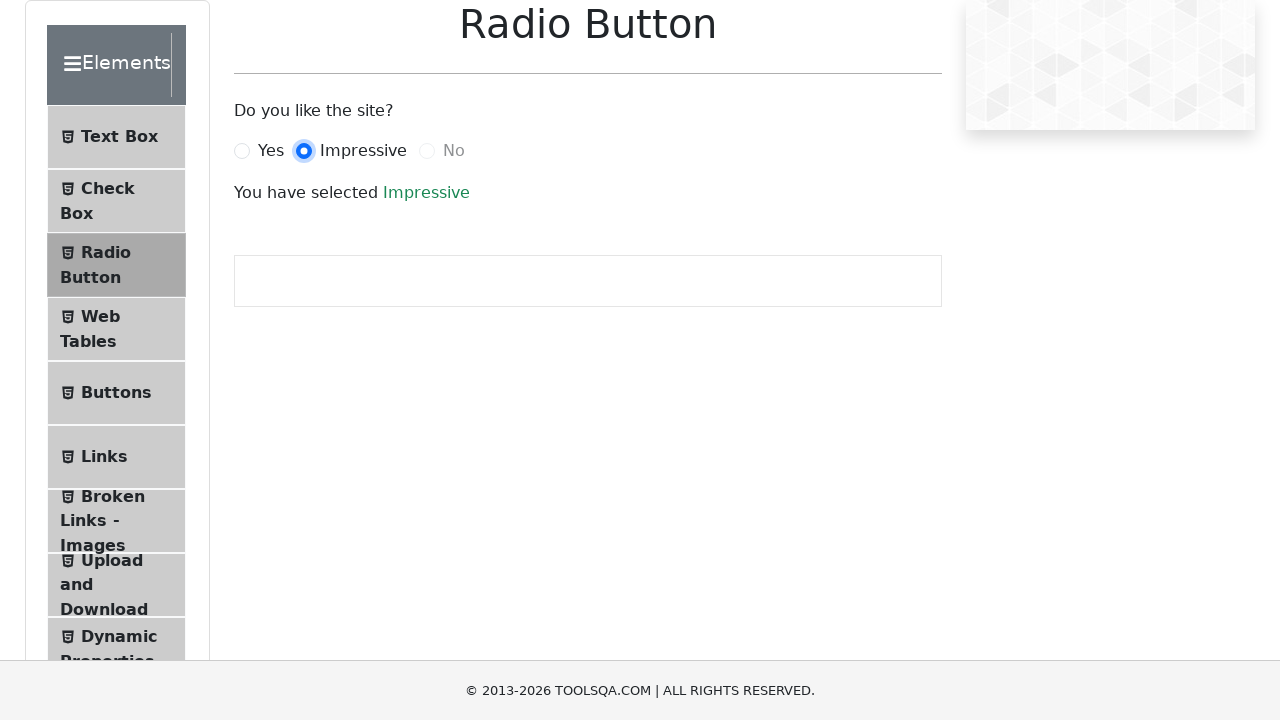

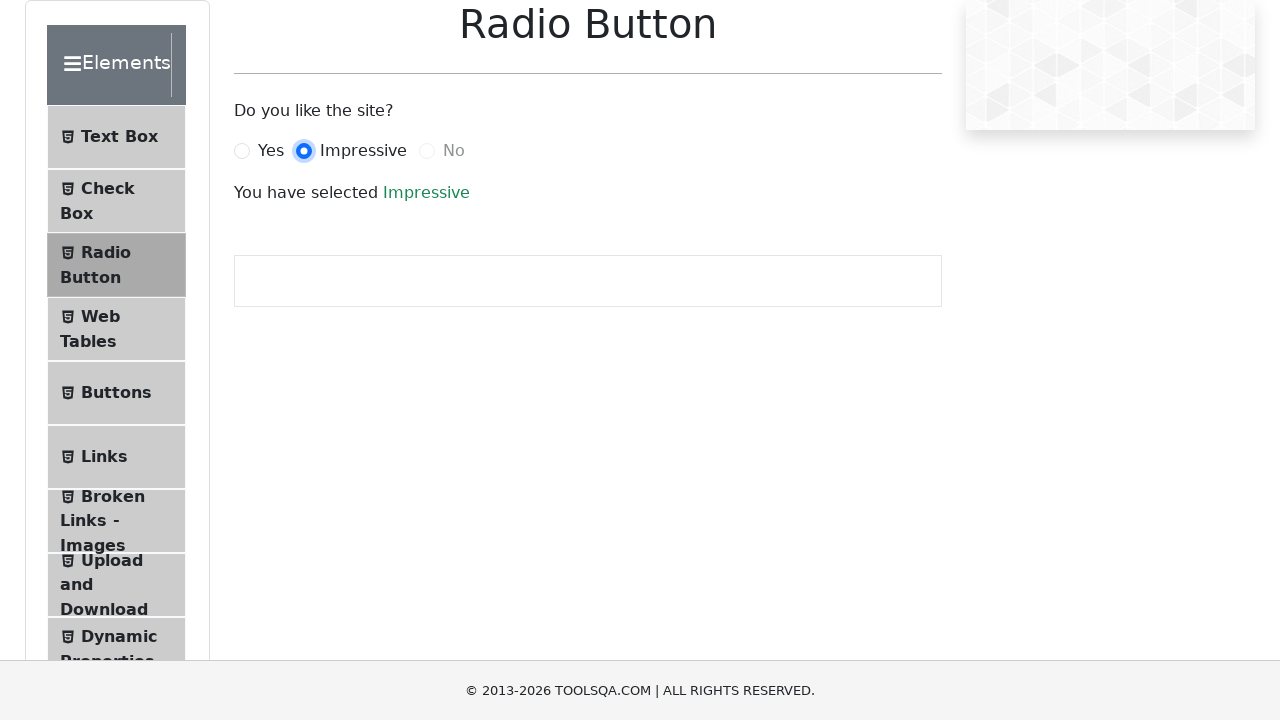